Tests the "Get started" link on the Playwright documentation site by clicking it and verifying the Installation heading appears

Starting URL: https://playwright.dev/

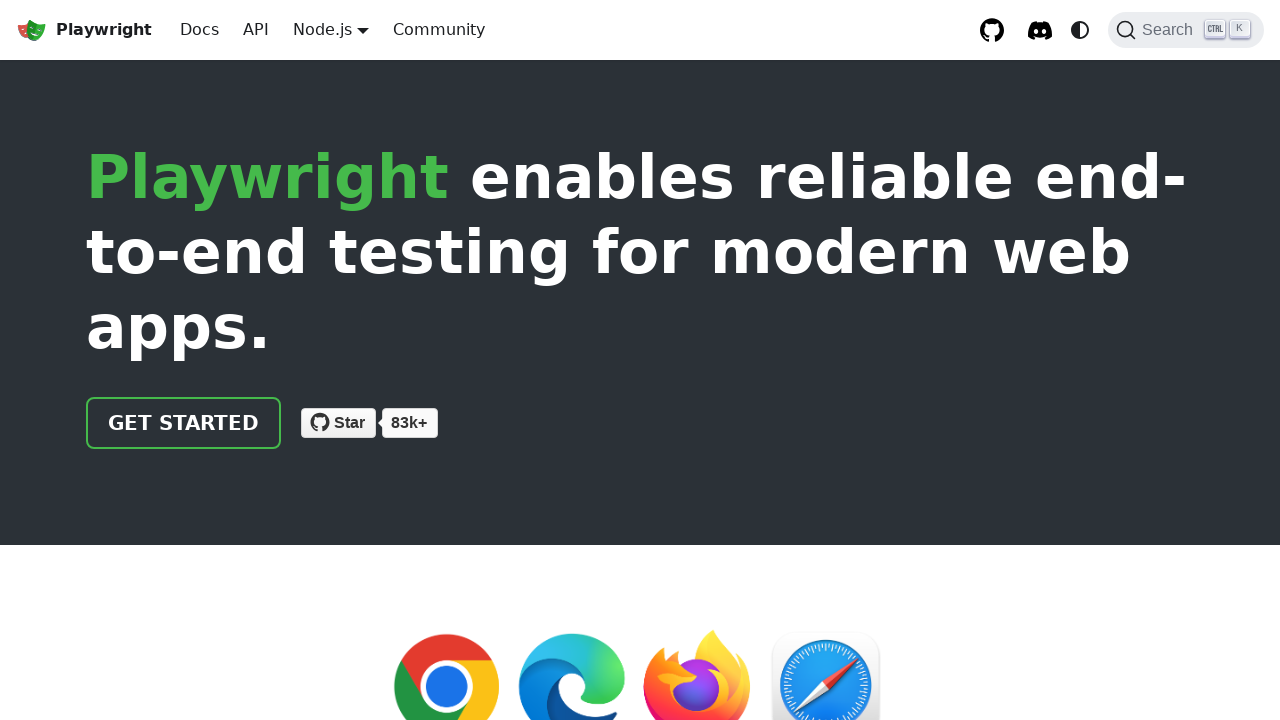

Clicked the 'Get started' link at (184, 423) on internal:role=link[name="Get started"i]
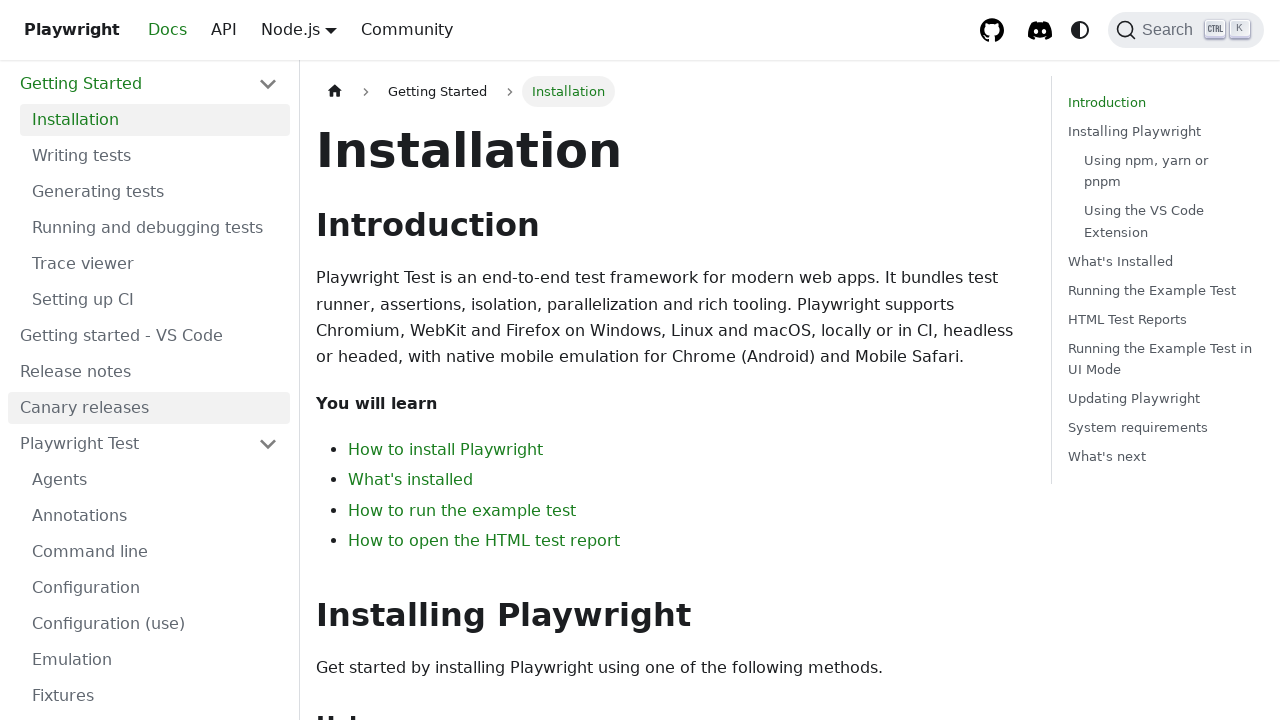

Installation heading appeared after clicking Get started
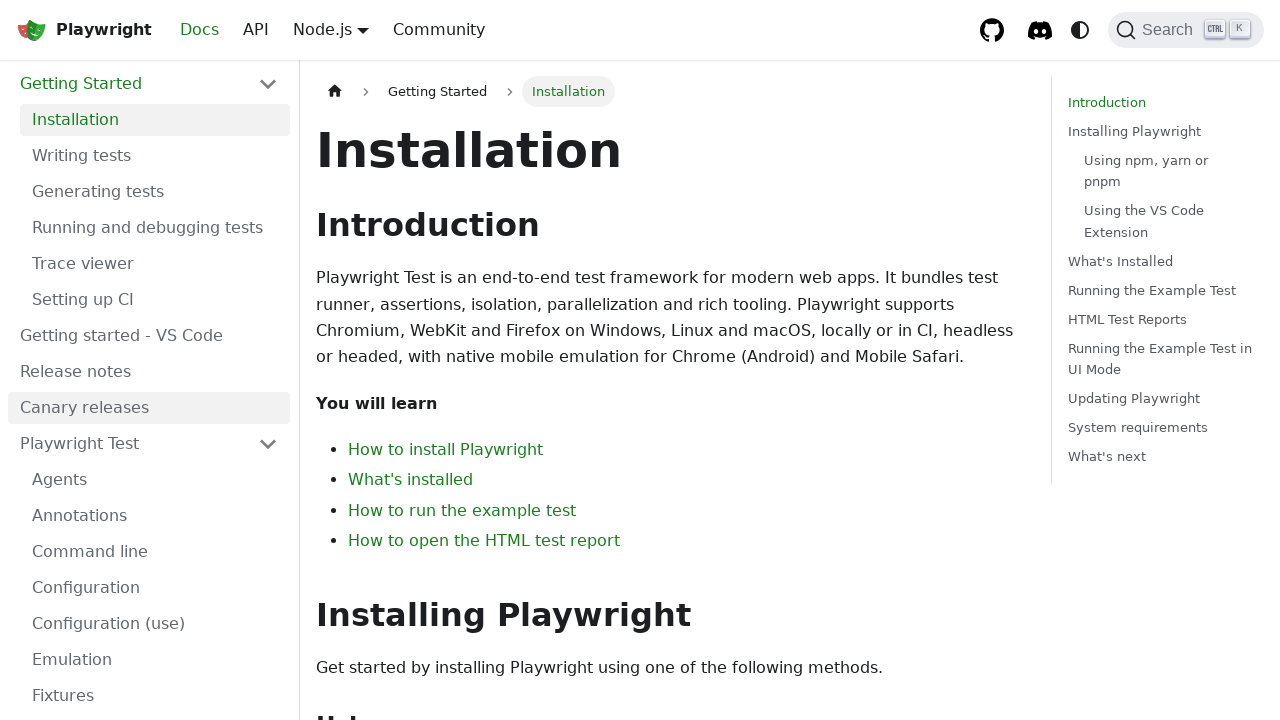

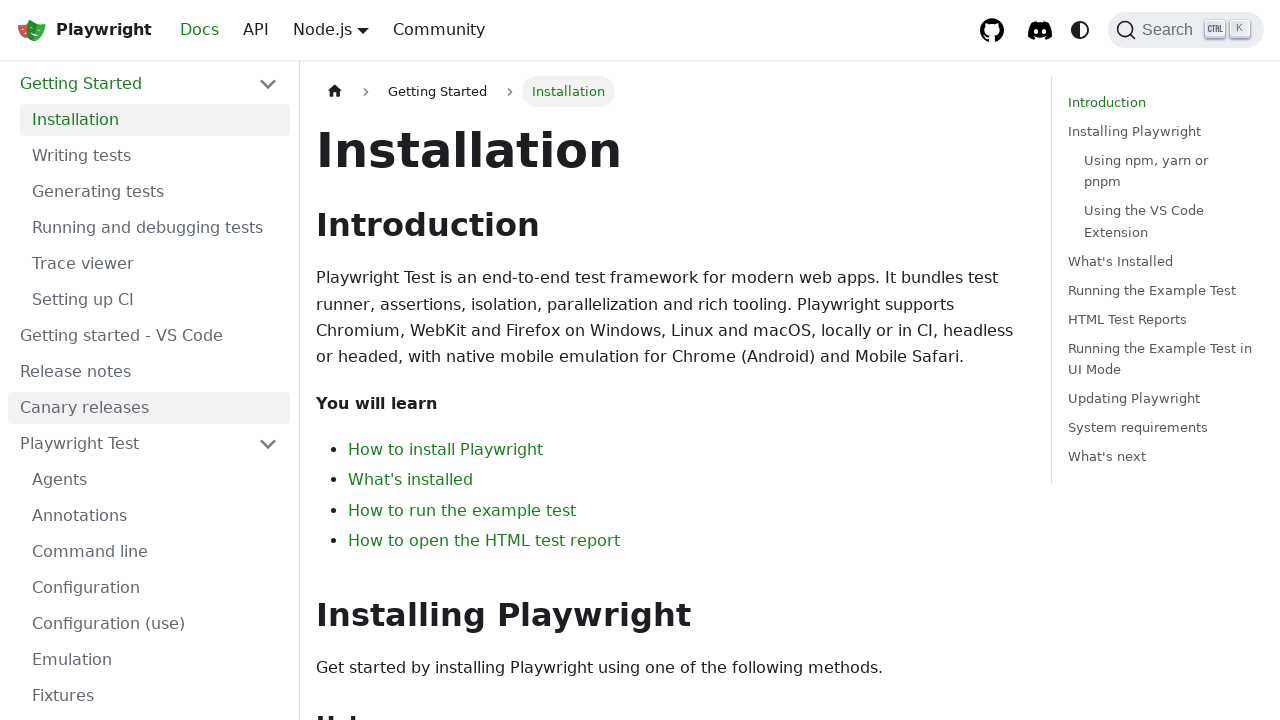